Clicks on the About link at the bottom of the page (footer) and verifies redirection

Starting URL: https://webshop-agil-testautomatiserare.netlify.app/

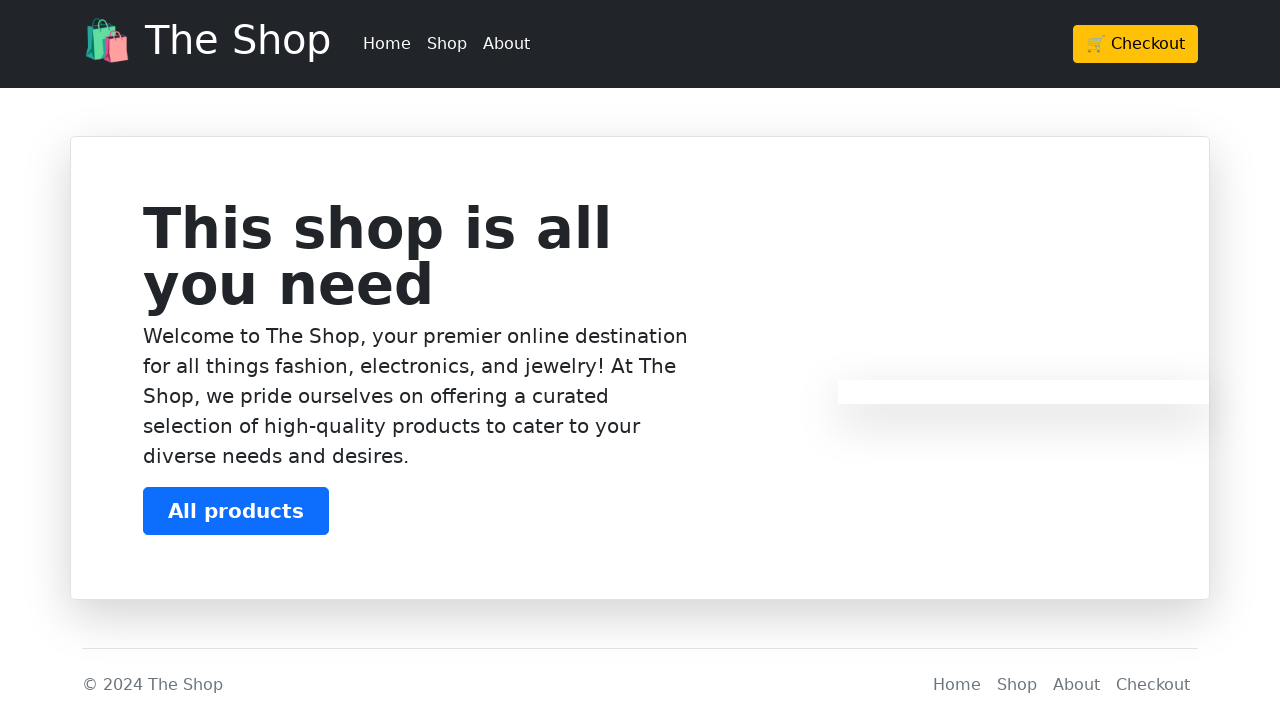

Clicked on the About link in footer at (1076, 685) on (//a[@class='nav-link px-2 text-muted' and text()='About'])[1]
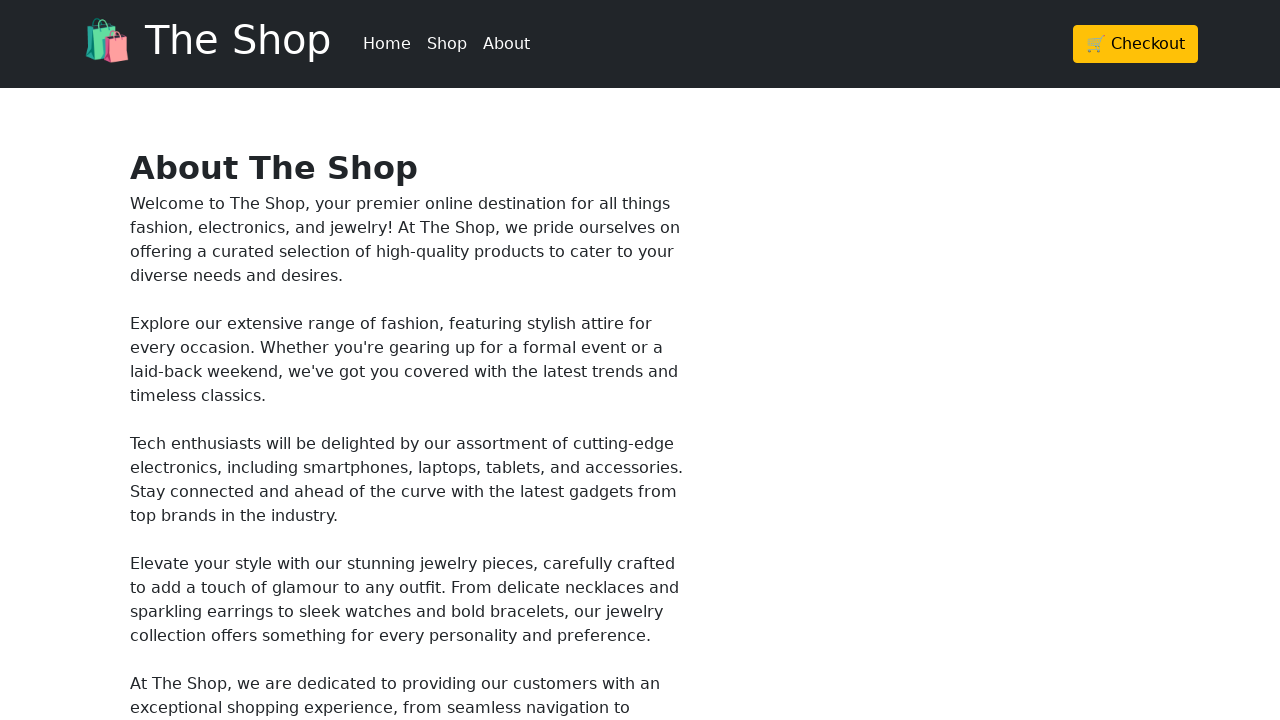

Waited for page to load after clicking About link
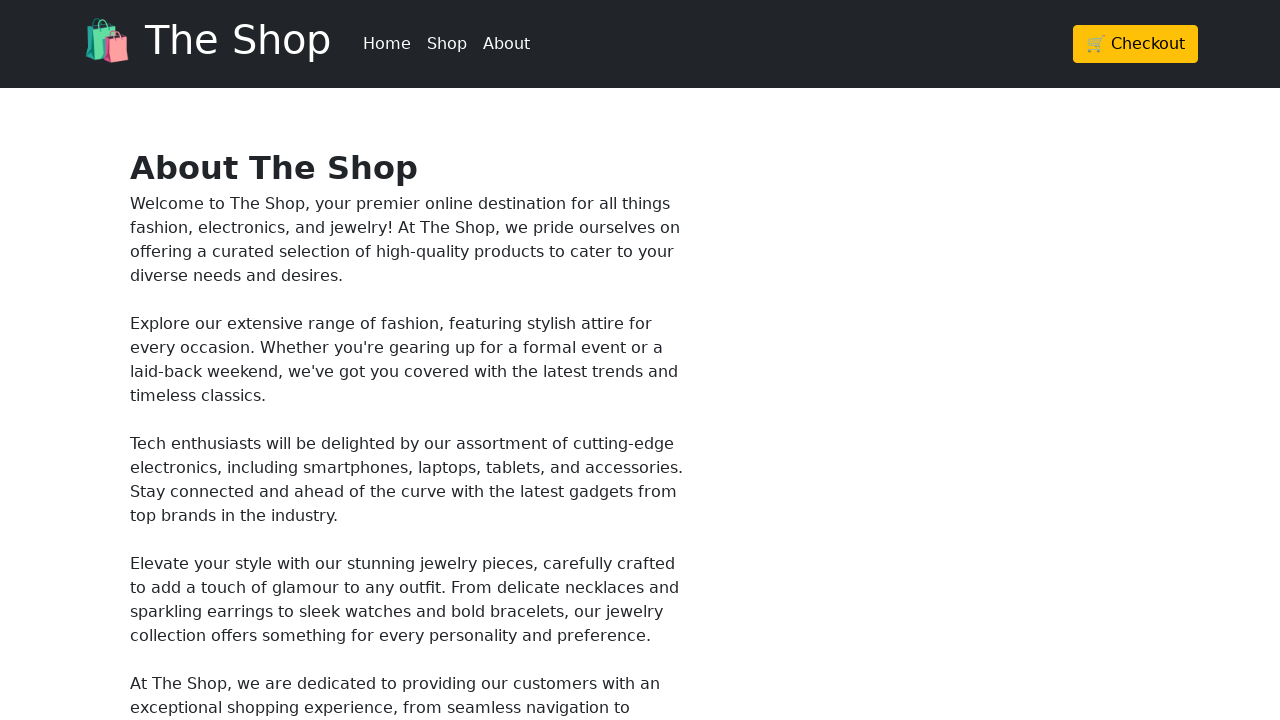

Verified redirection to About page URL
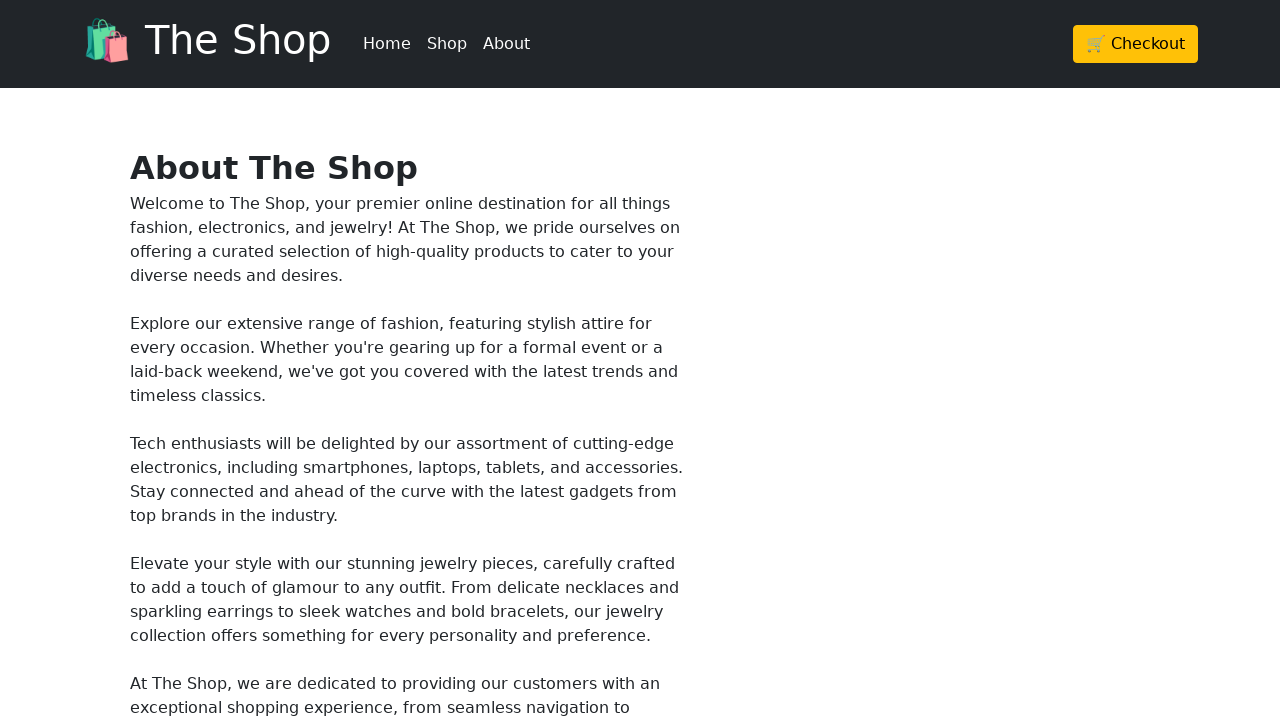

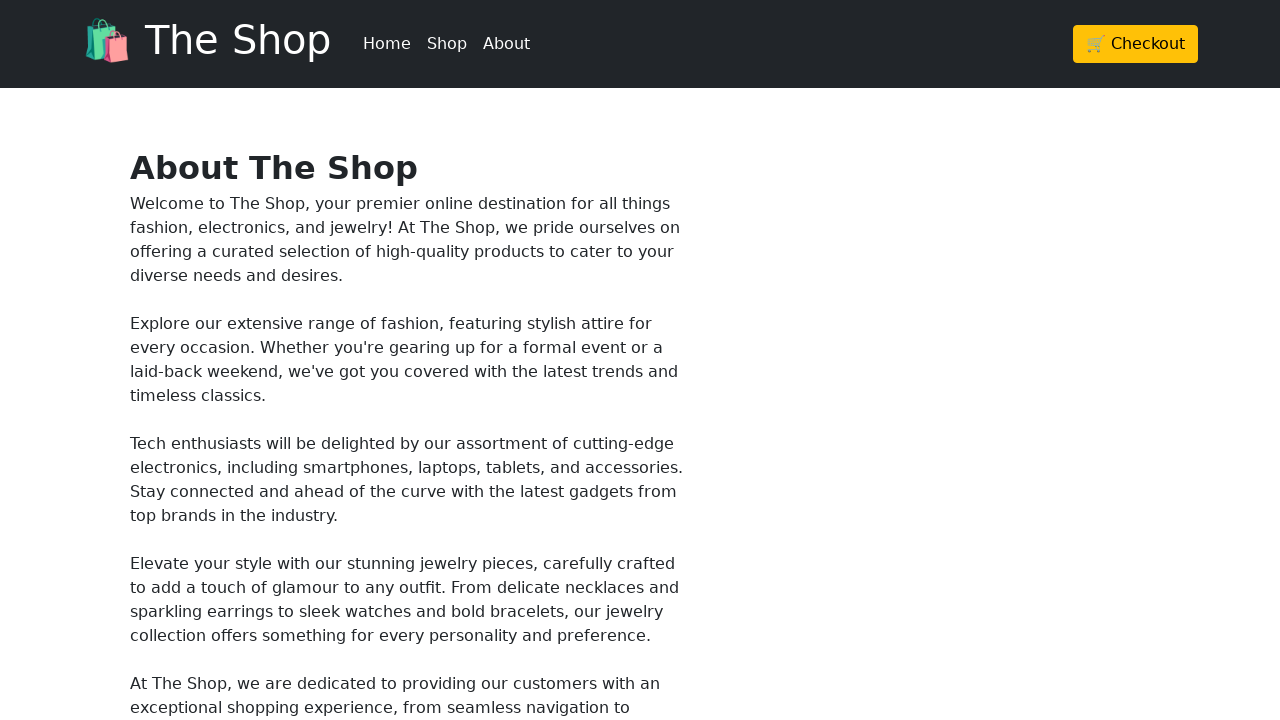